Tests registration form validation by entering a password with less than 6 characters and verifying the password length error message appears

Starting URL: https://alada.vn/tai-khoan/dang-ky.html

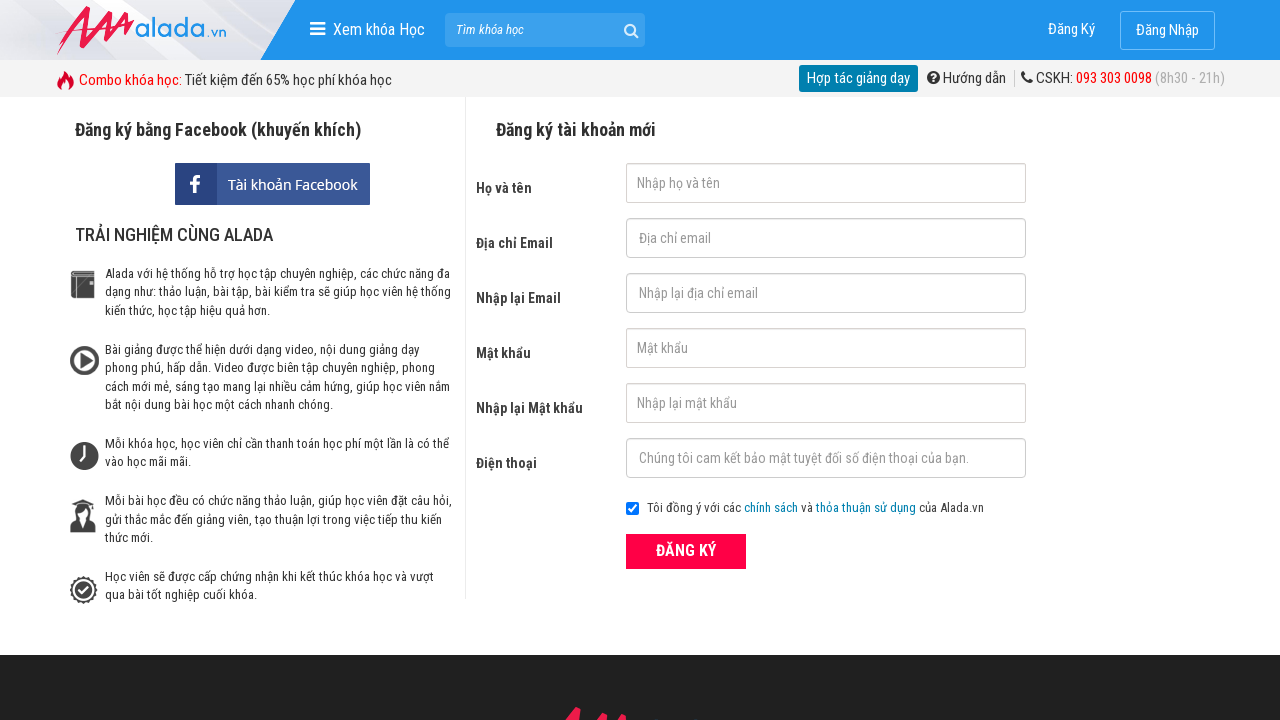

Filled first name field with 'Le Hoang Test' on #txtFirstname
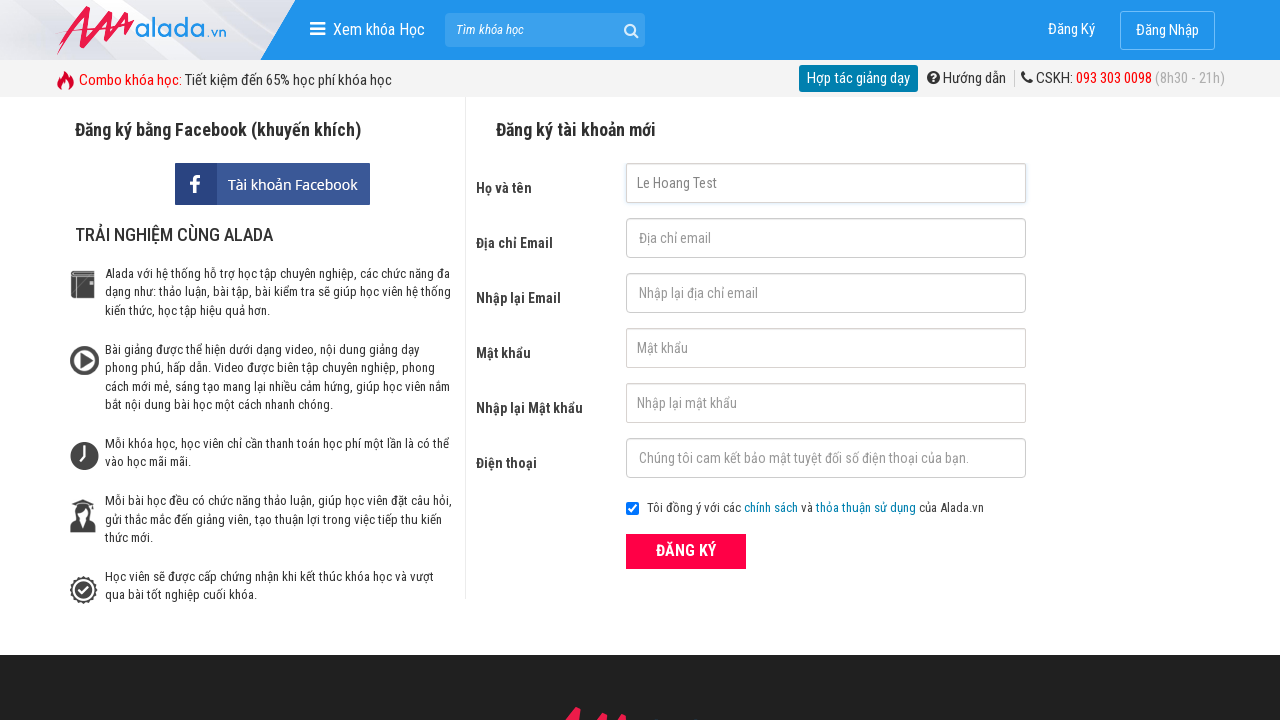

Filled email field with 'lehoang@gmail.com' on #txtEmail
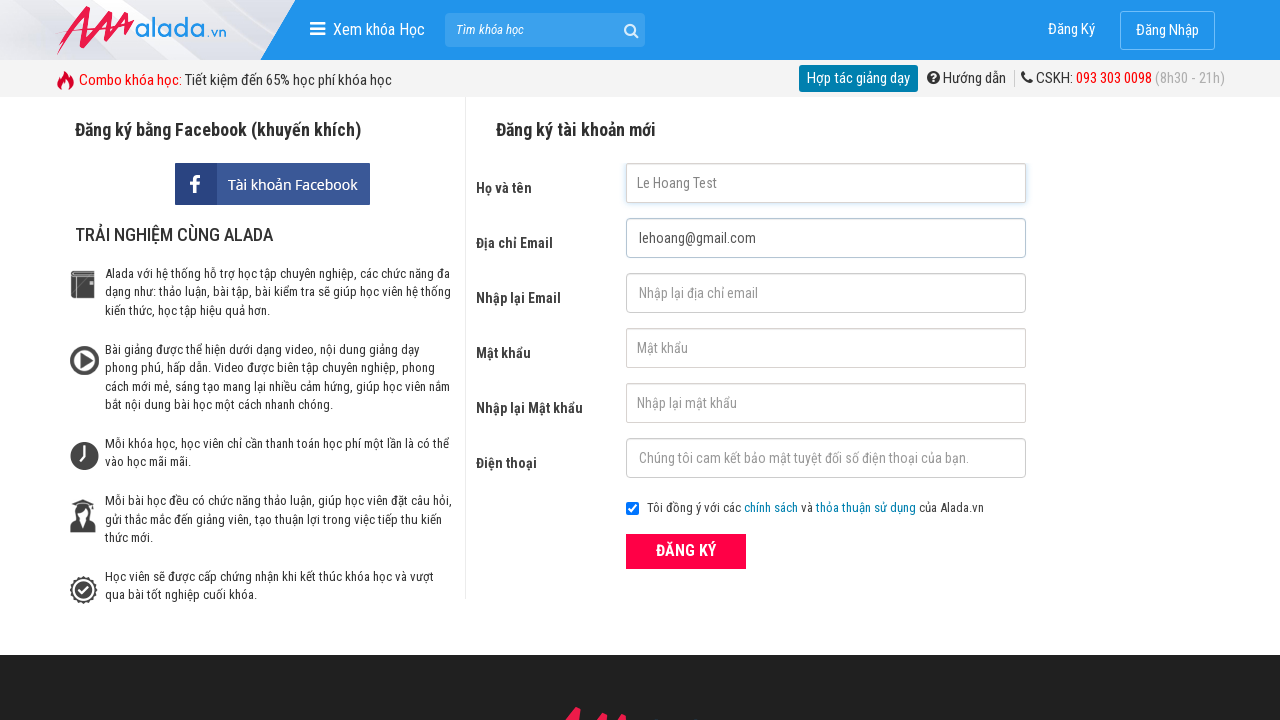

Filled confirm email field with 'lehoang@gmail.com' on #txtCEmail
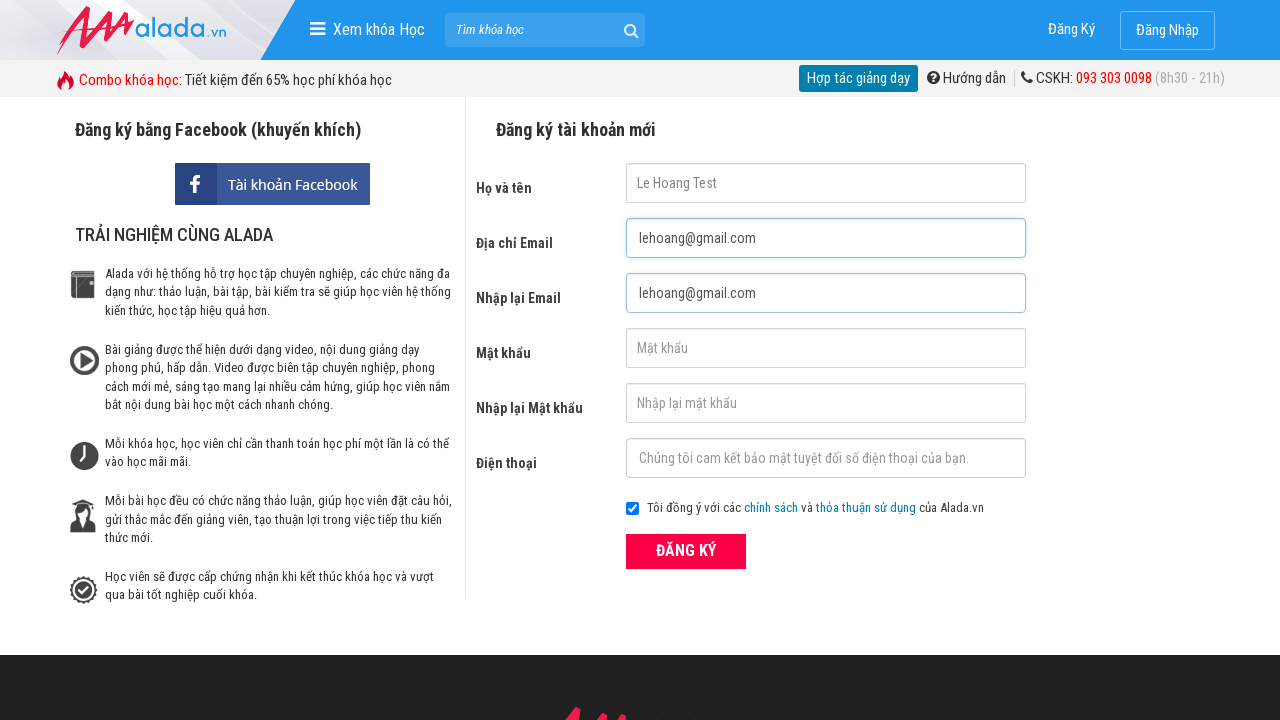

Filled password field with short password '123' (less than 6 characters) on #txtPassword
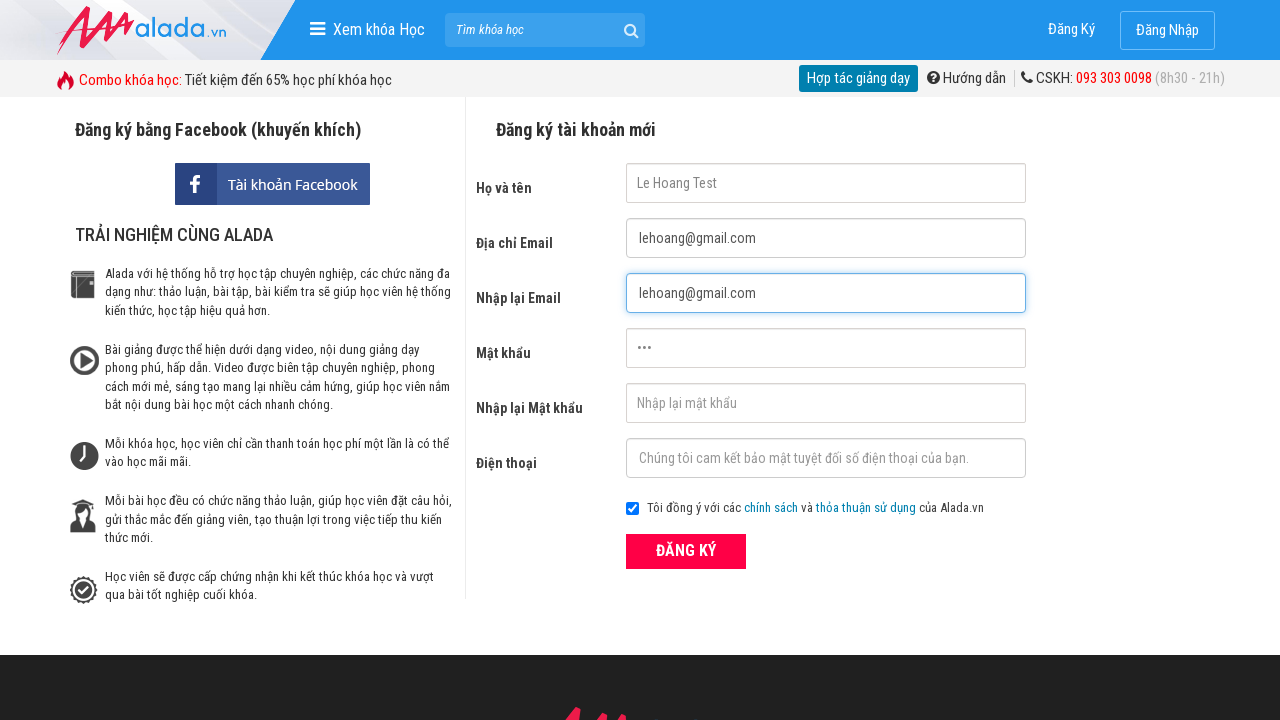

Filled confirm password field with '123' on #txtCPassword
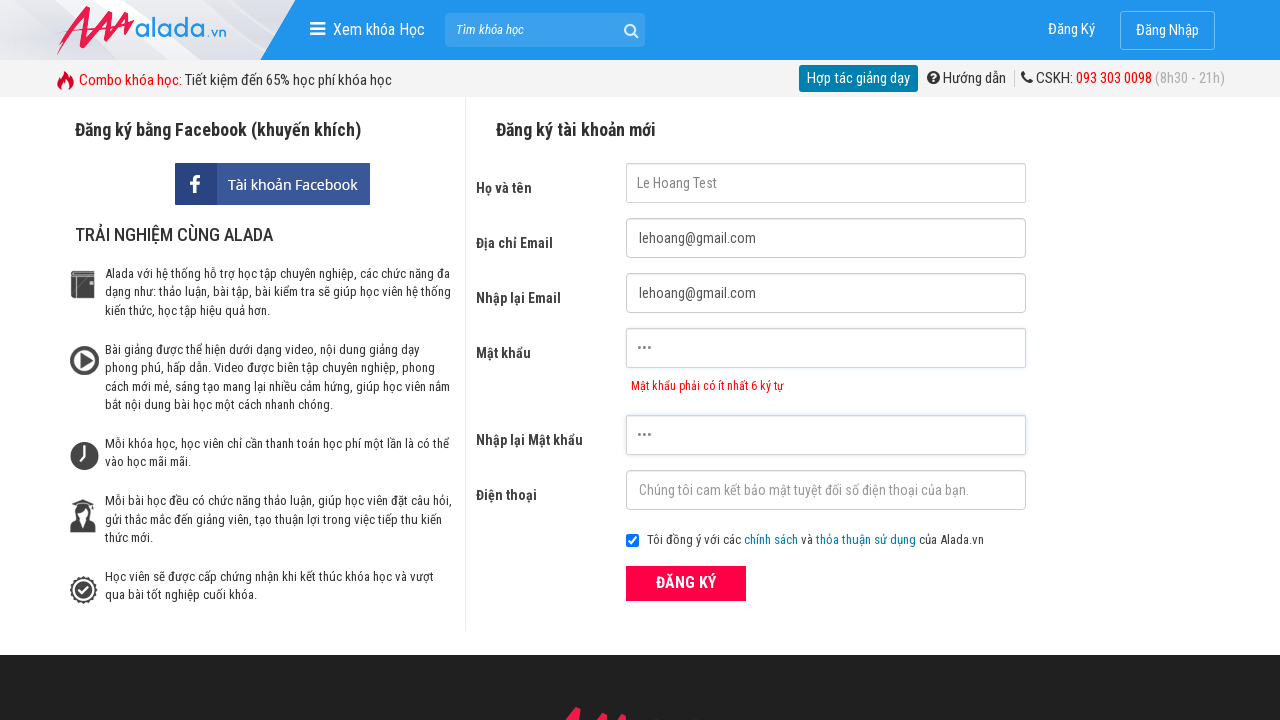

Filled phone field with '0907761668' on #txtPhone
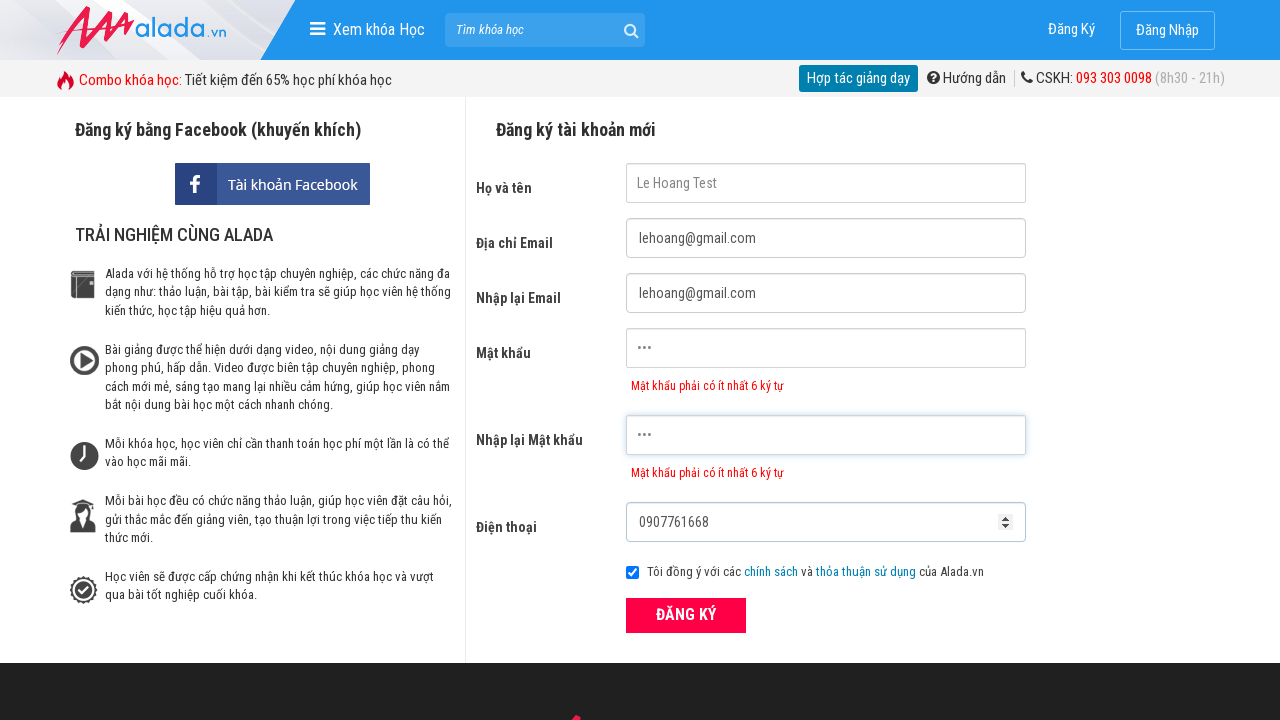

Clicked register button to submit form at (686, 615) on button[type='submit']
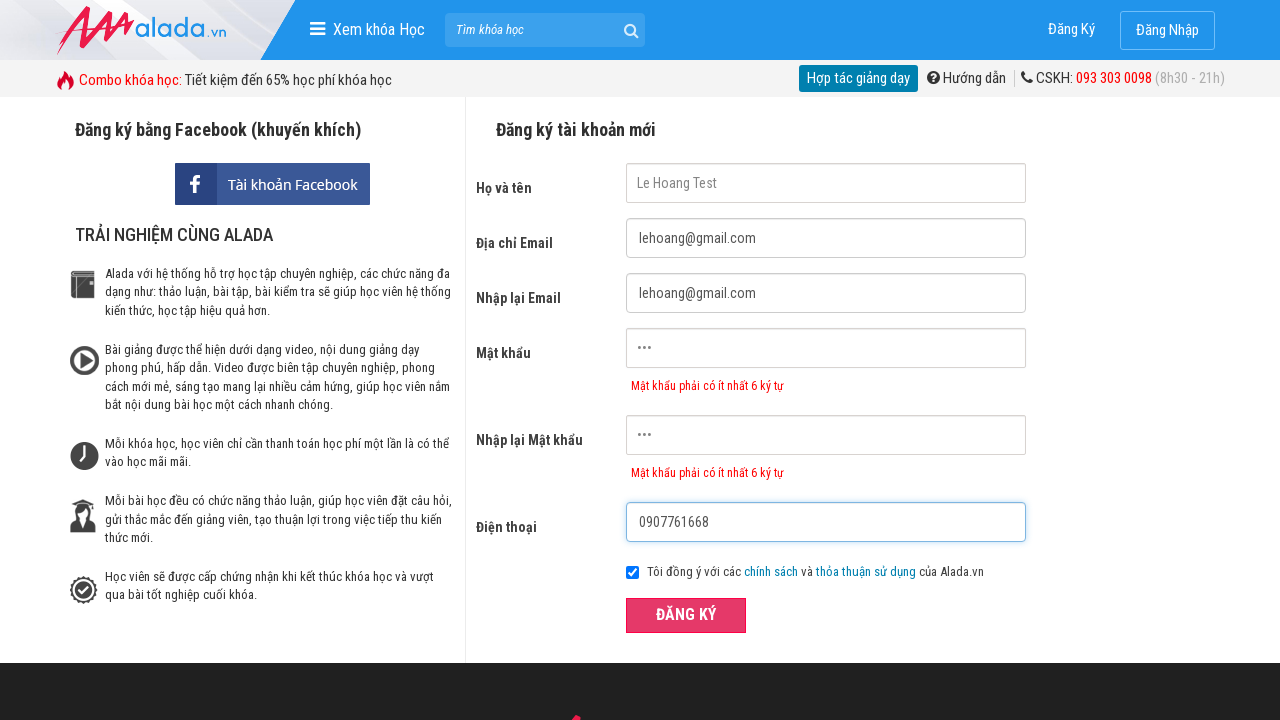

Password length error message appeared for password field
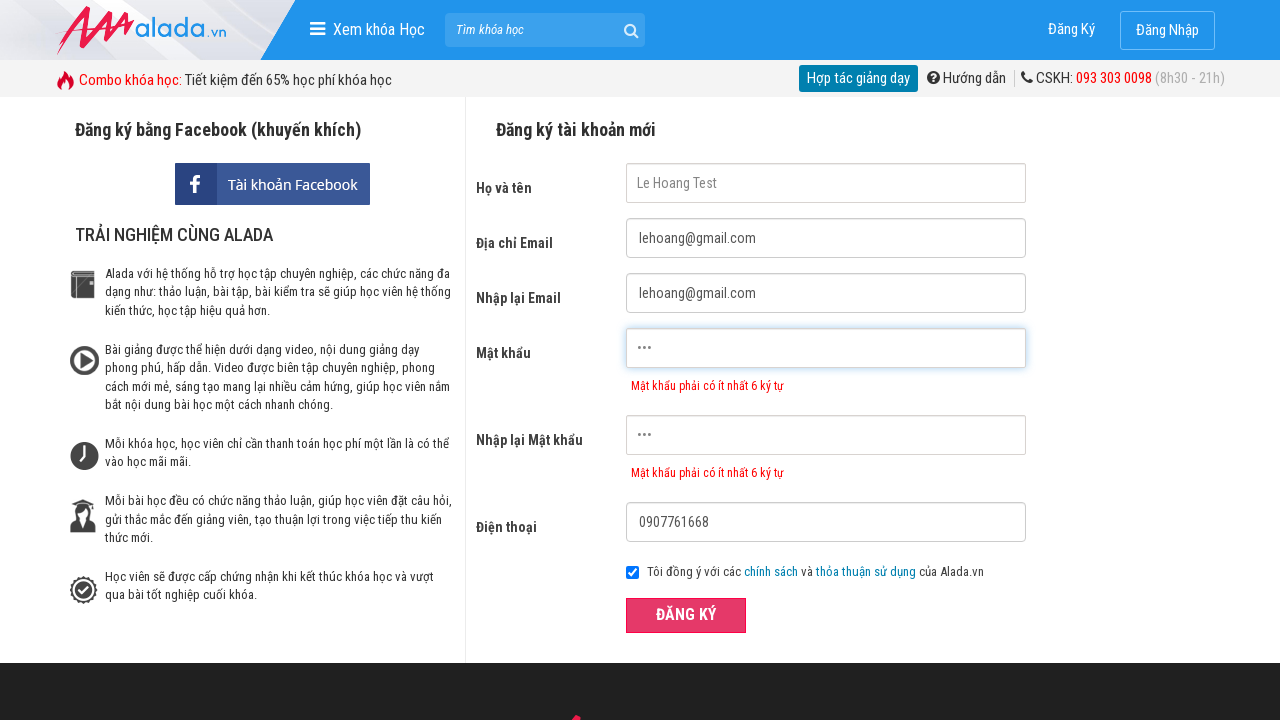

Password length error message appeared for confirm password field
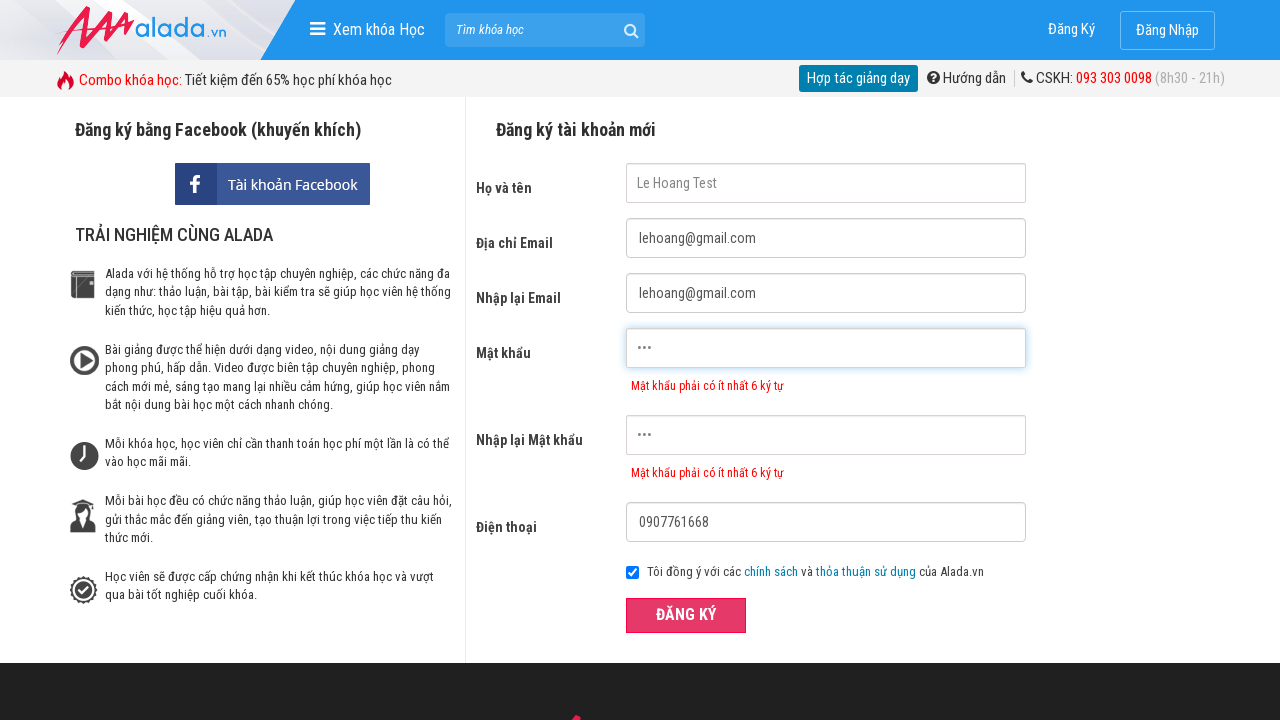

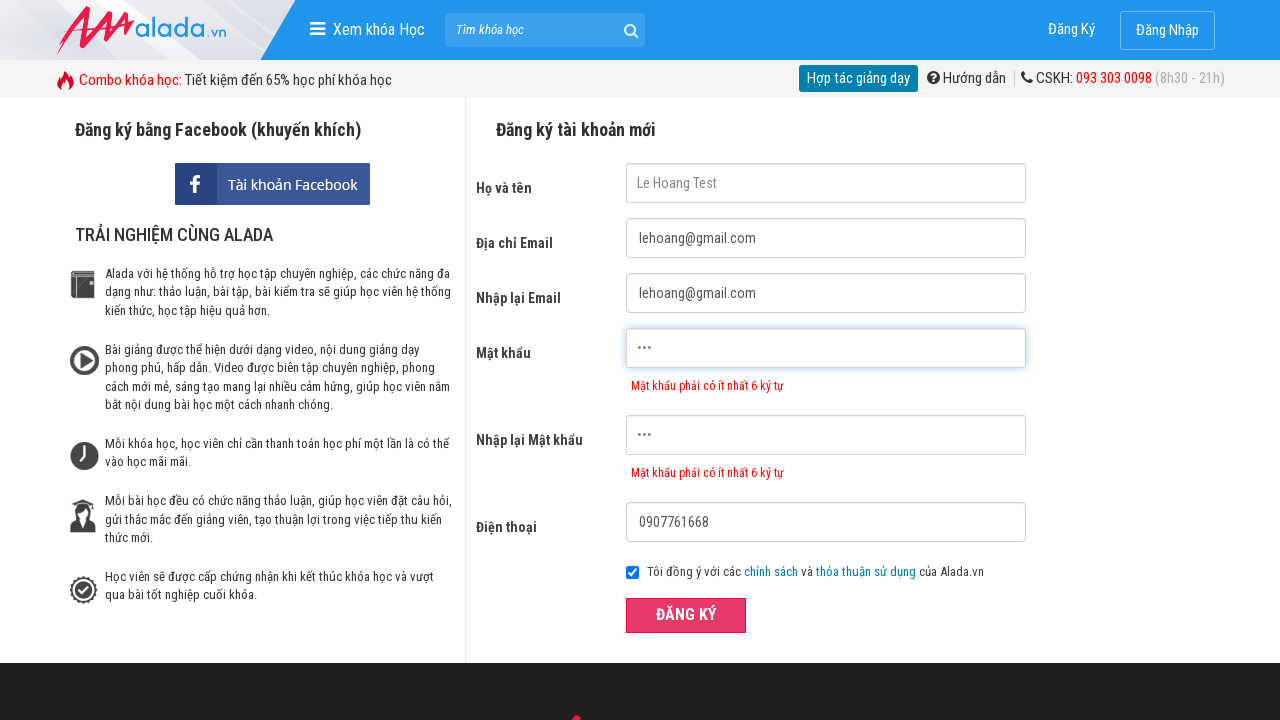